Tests visibility toggling of a text element by clicking a hide button, verifying the element becomes hidden.

Starting URL: https://rahulshettyacademy.com/AutomationPractice/

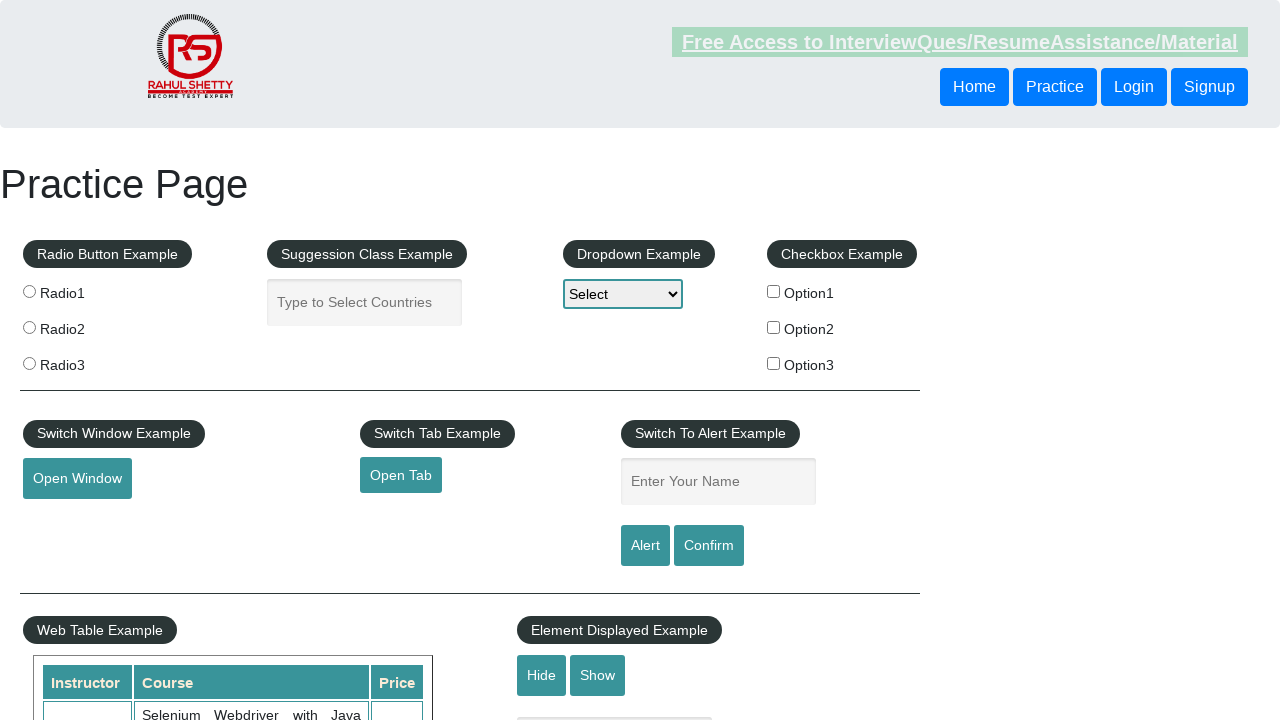

Verified text element is initially visible
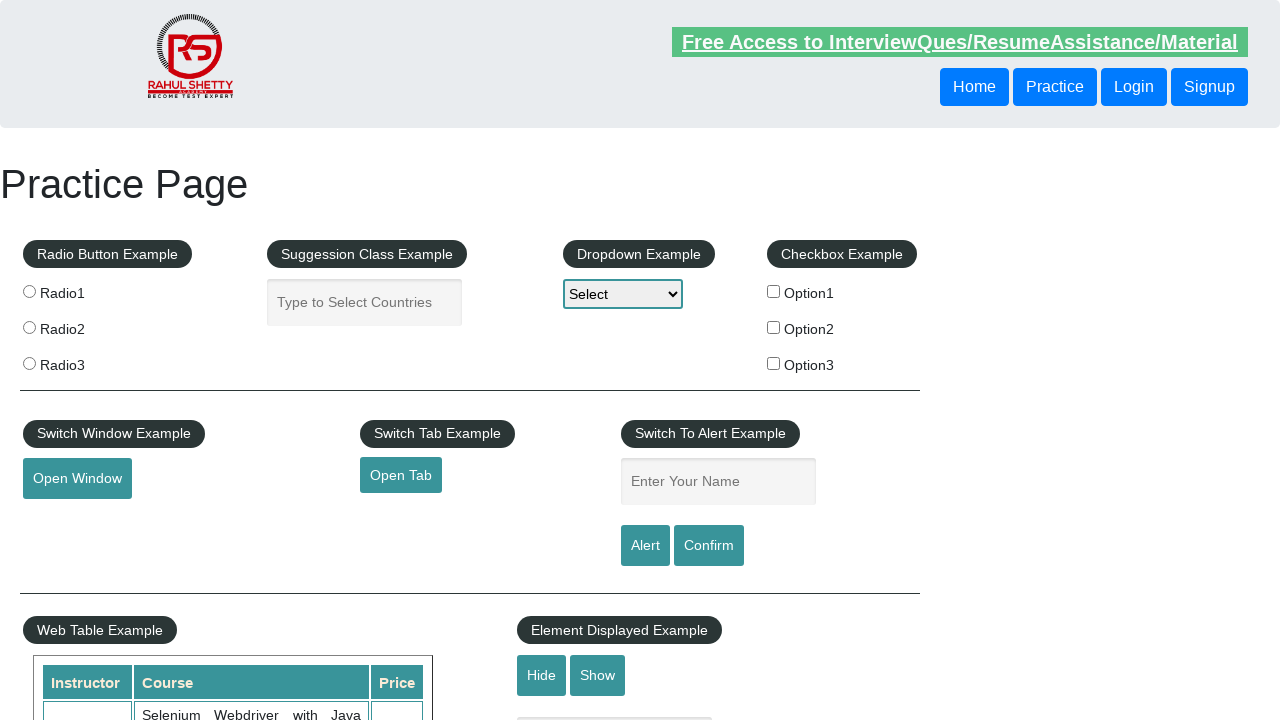

Clicked hide button to hide the text element at (542, 675) on #hide-textbox
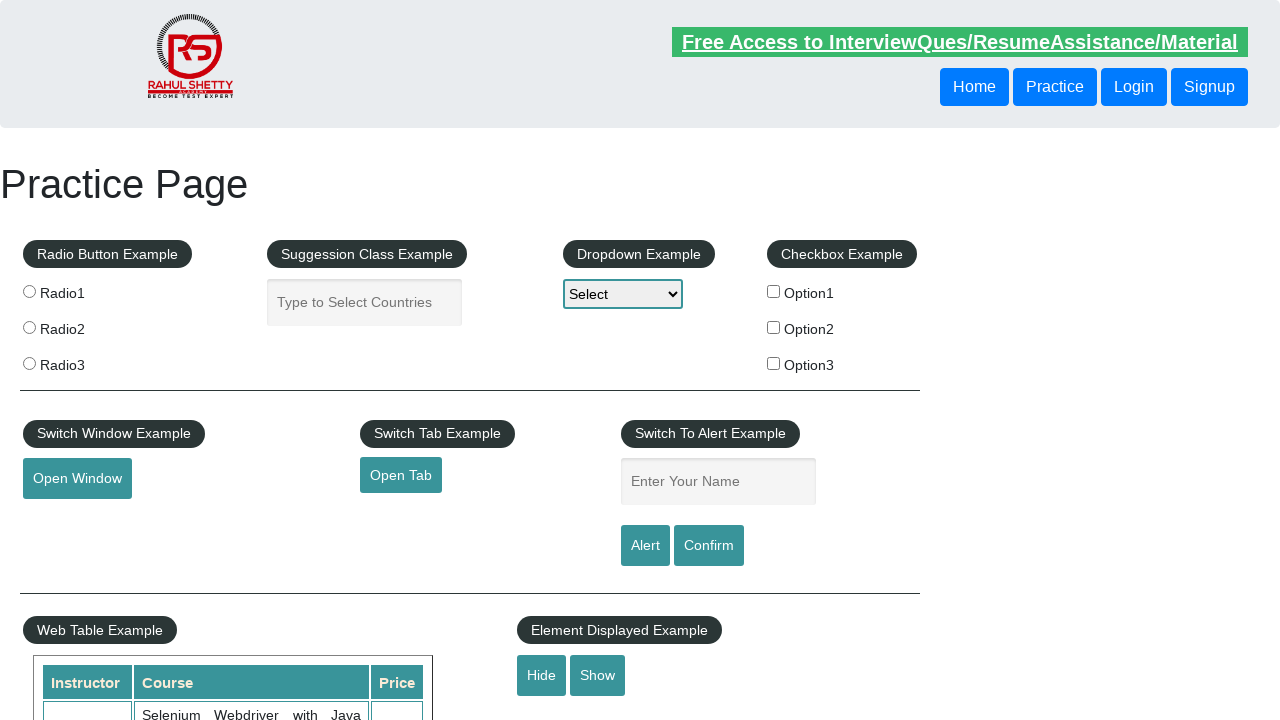

Verified text element is now hidden
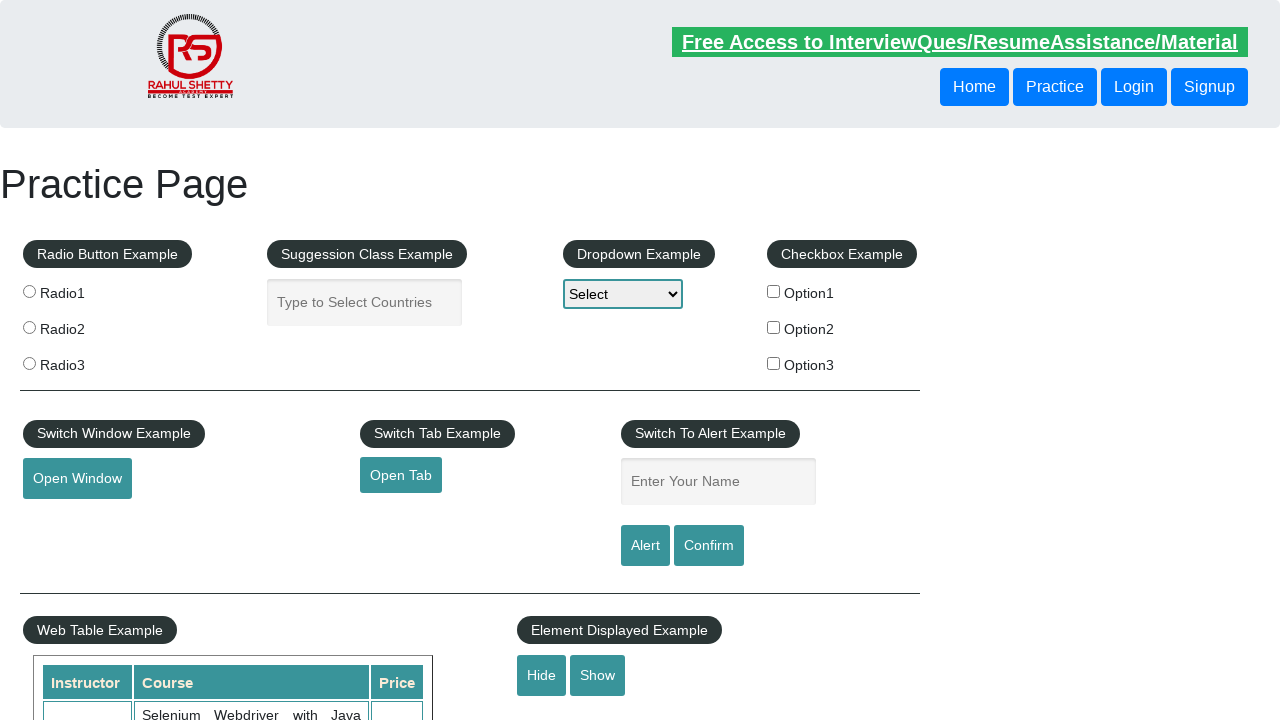

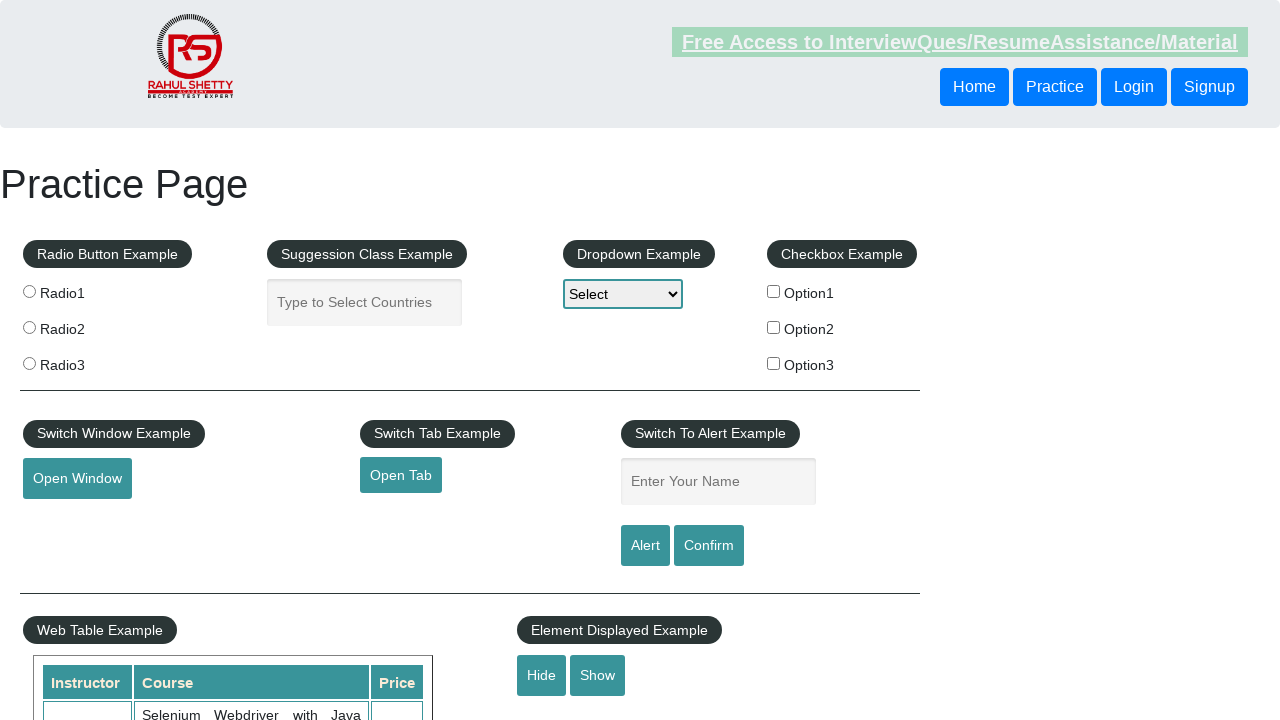